Navigates to NuGet website and performs keyboard input actions

Starting URL: https://nuget.org

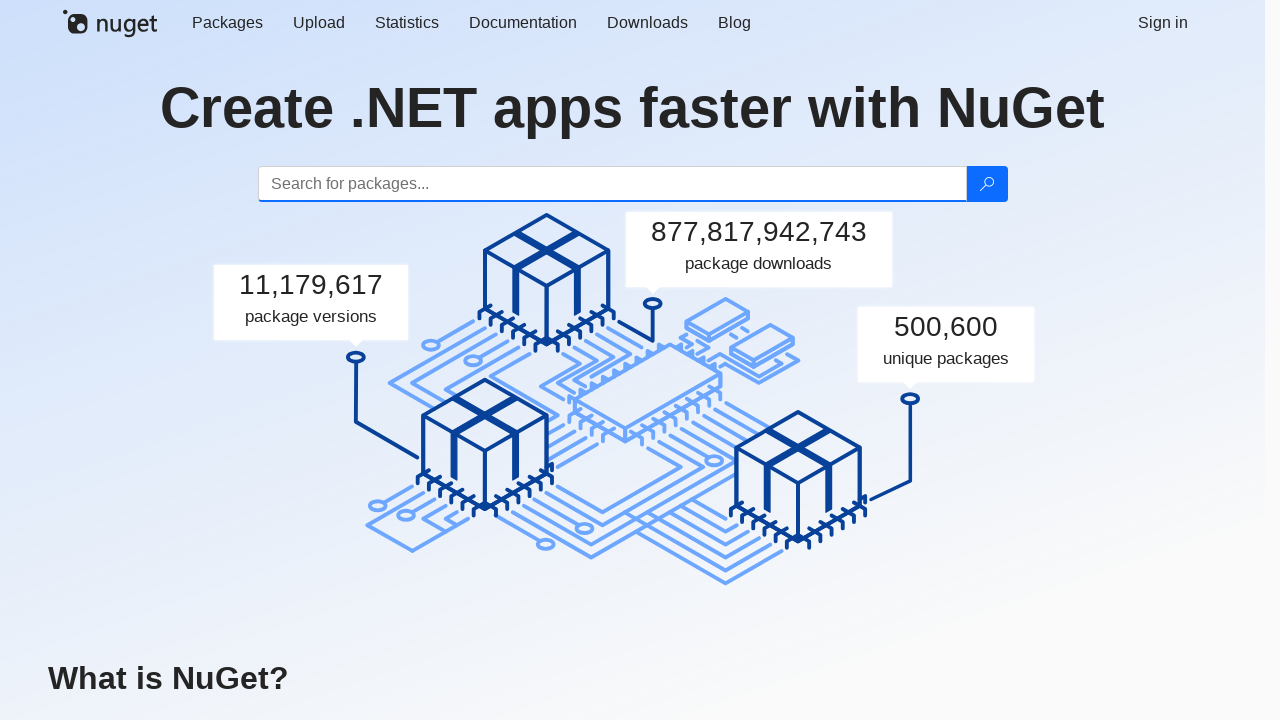

Waited for NuGet website to fully load
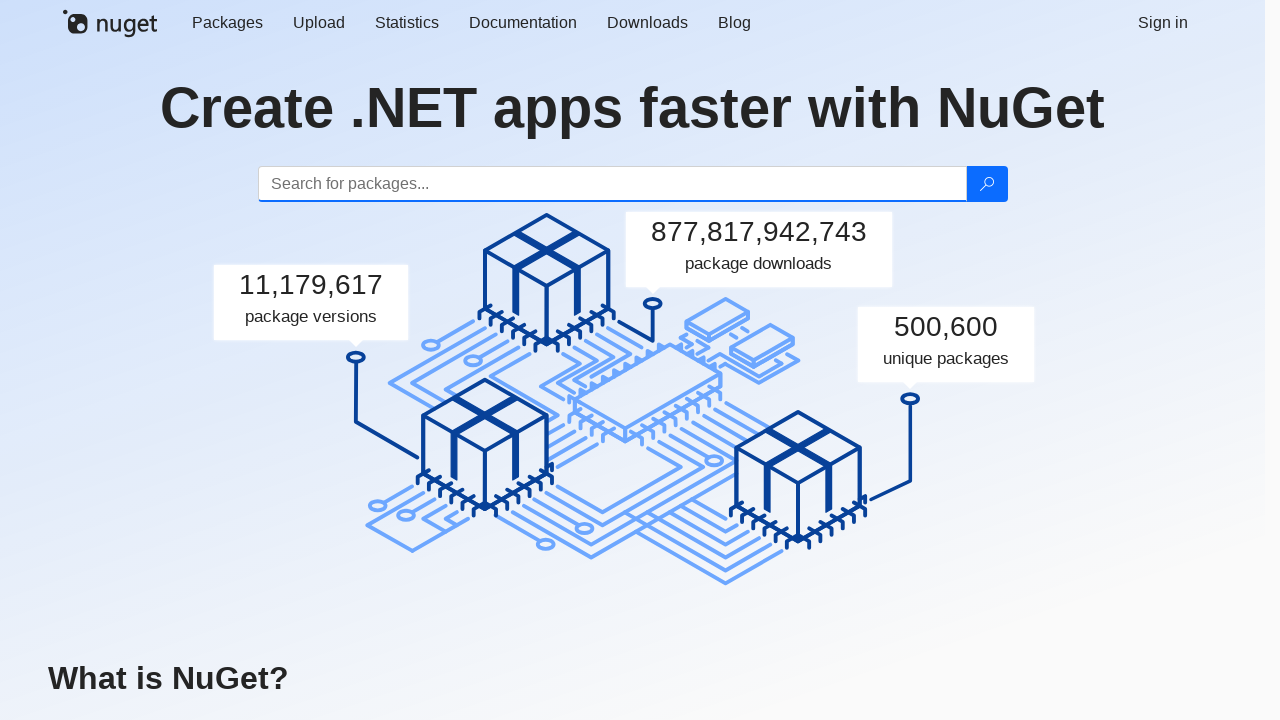

Typed 'abc' using keyboard
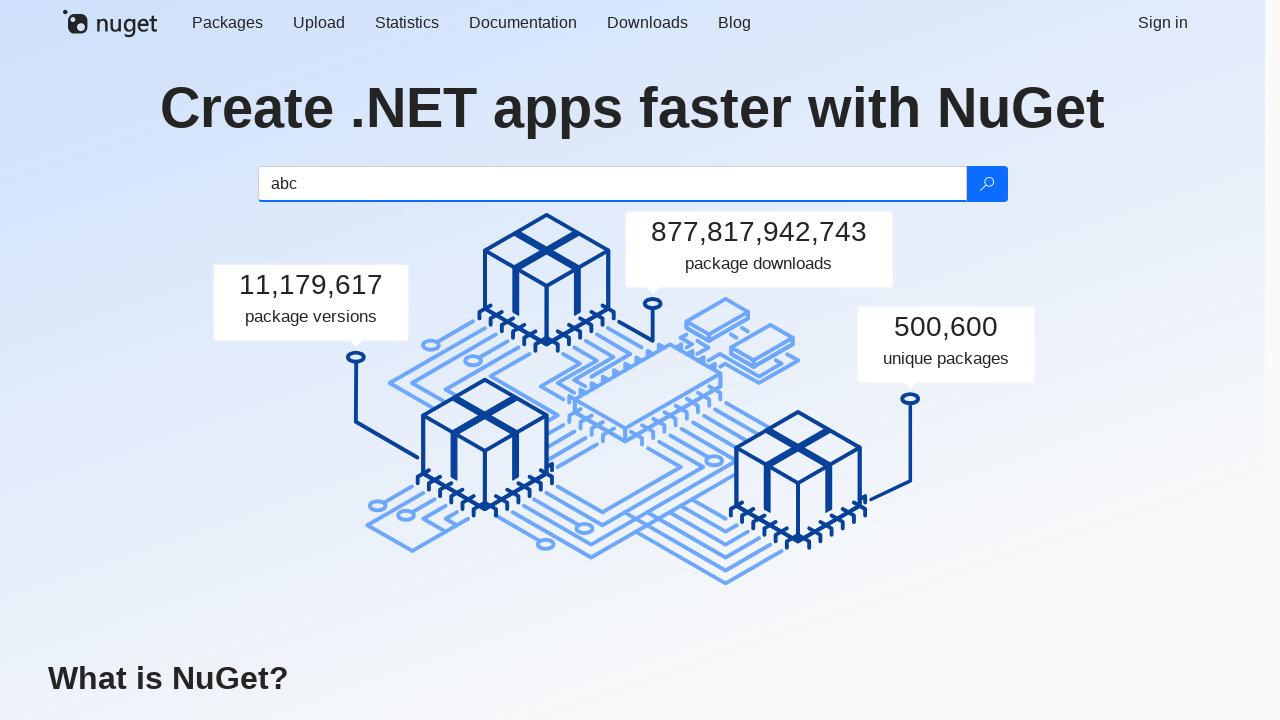

Pressed 'H' key
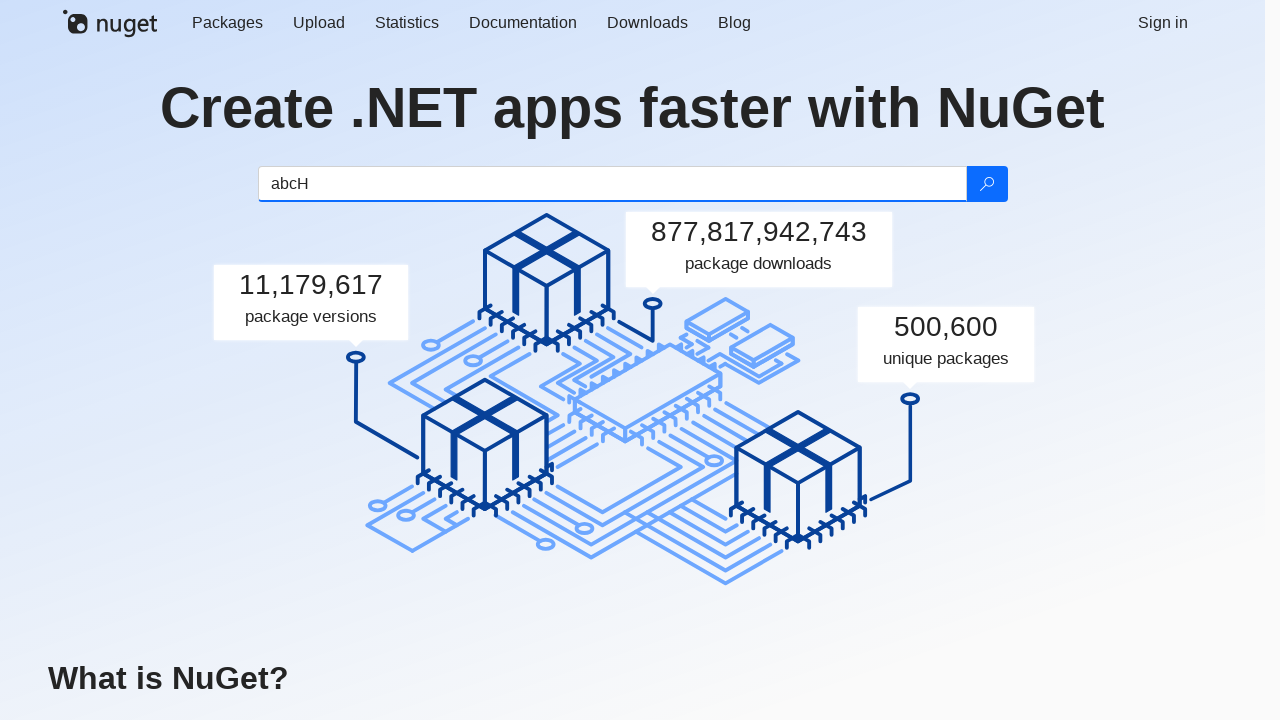

Pressed 'i' key
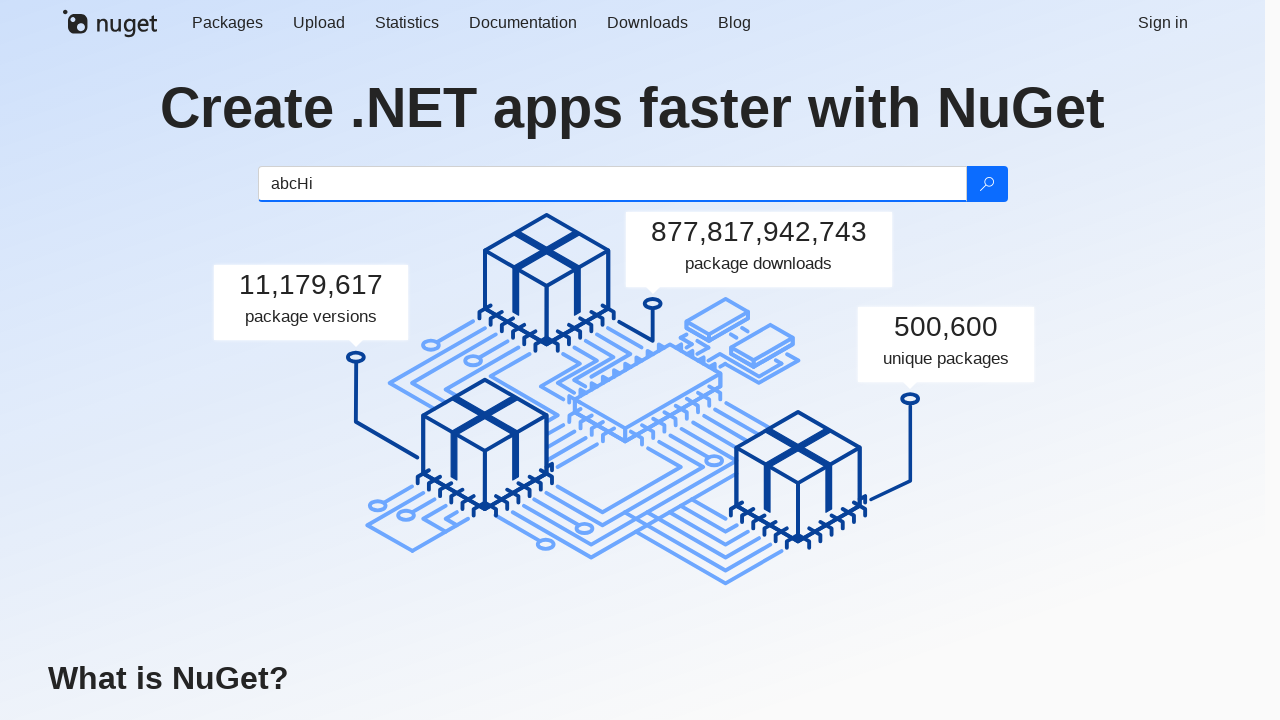

Pressed ',' key
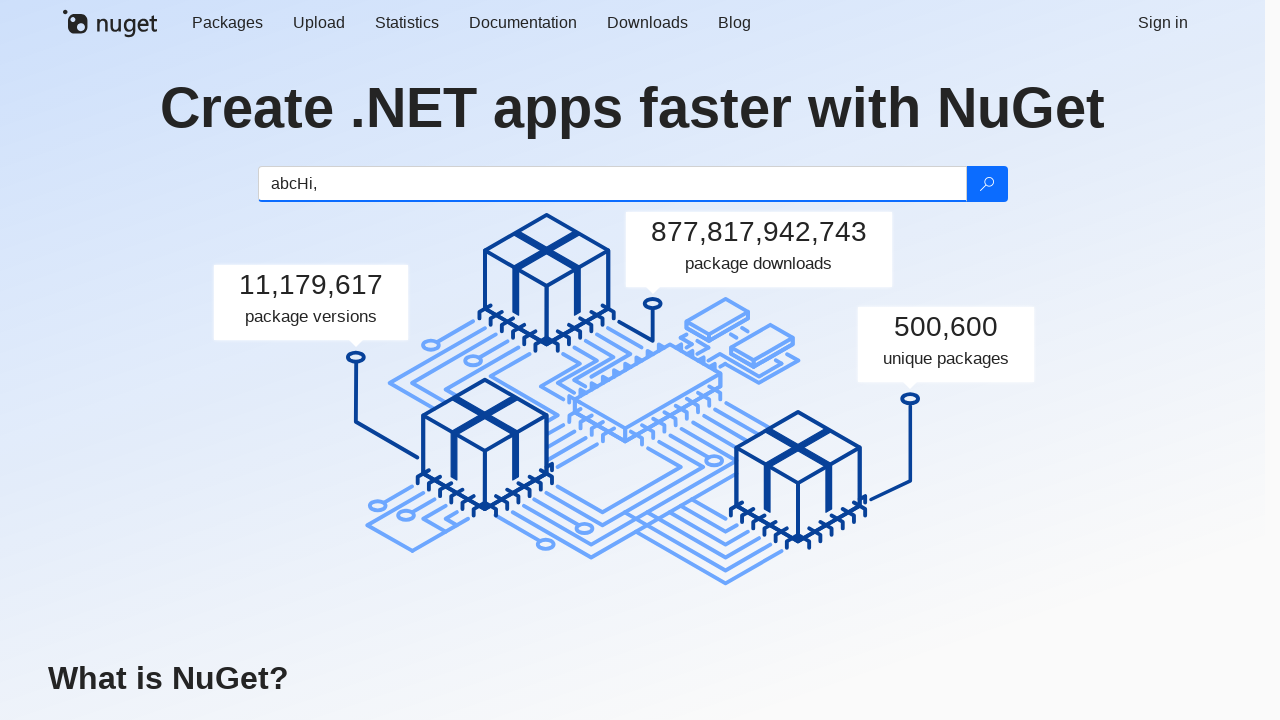

Typed 'World' using keyboard
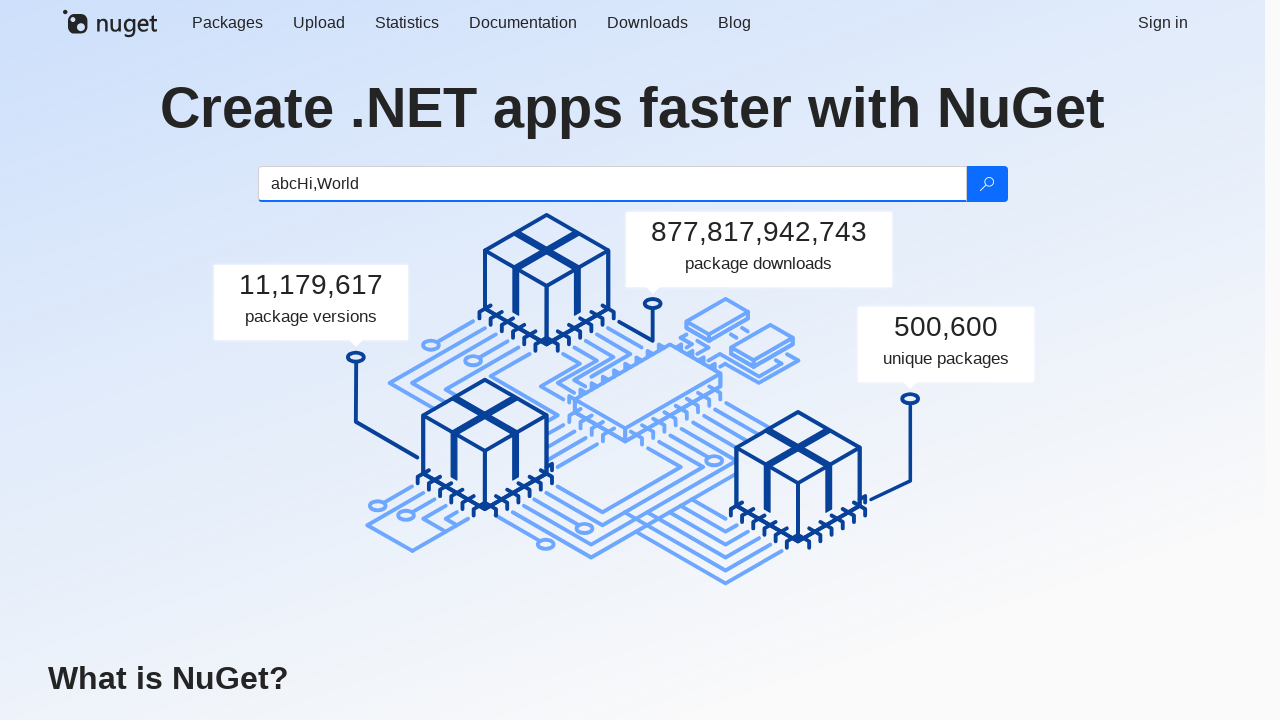

Waited 1000ms
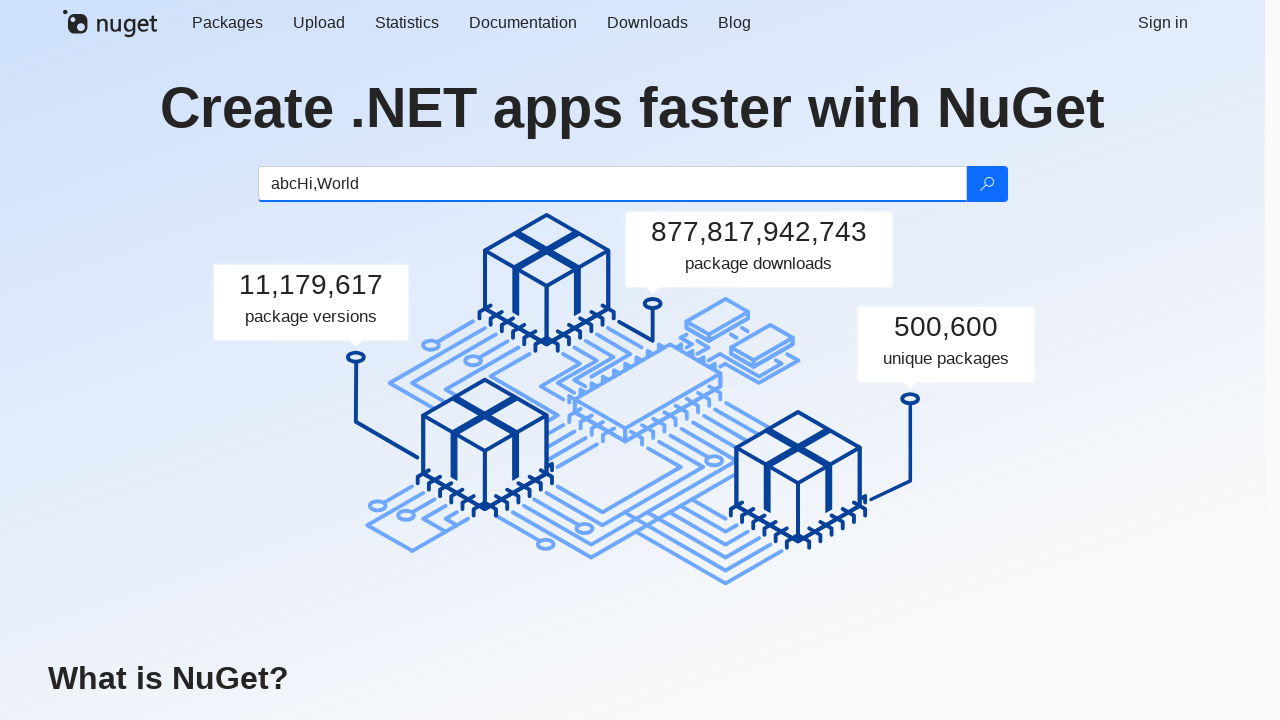

Typed '!' using keyboard
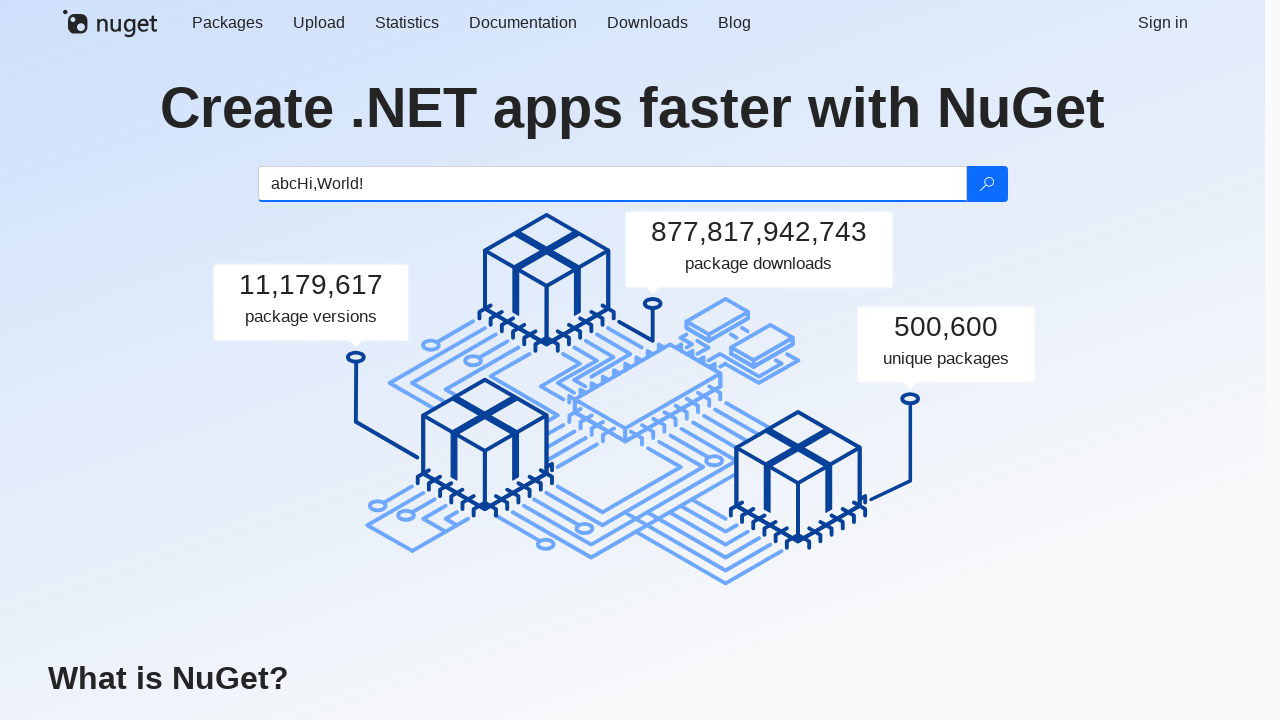

Waited 1000ms
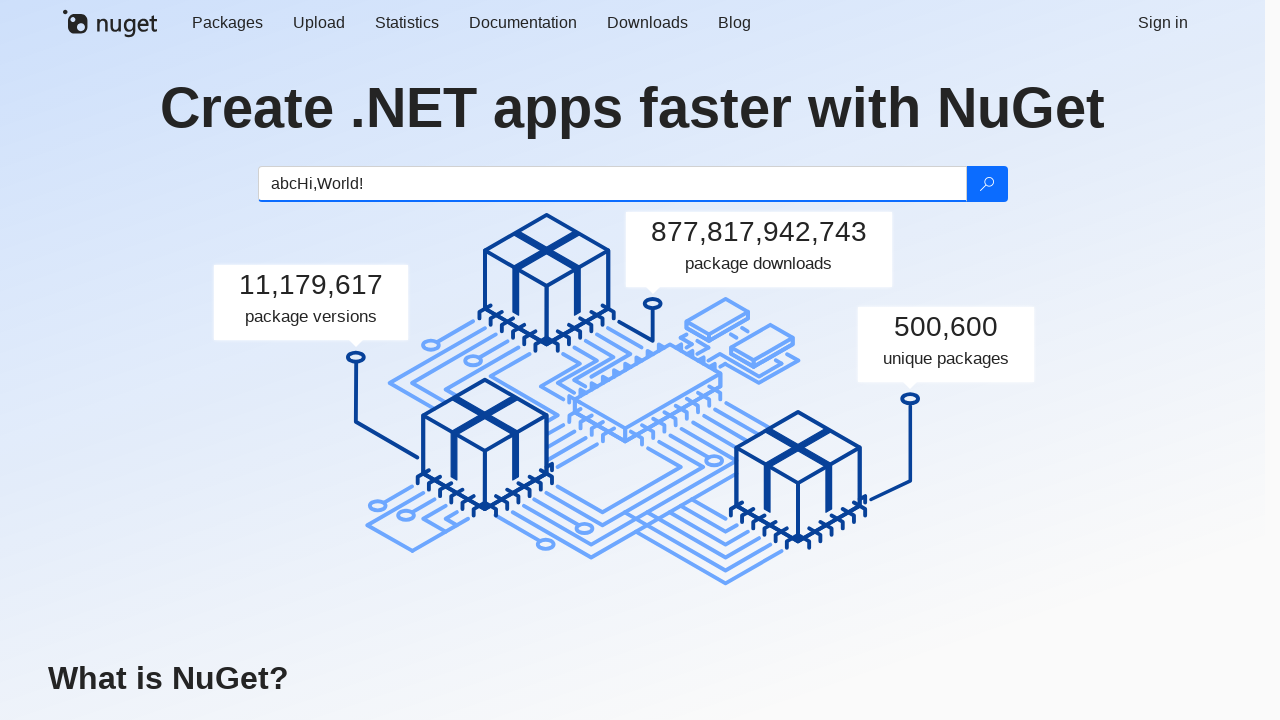

Typed 'qwe' using keyboard
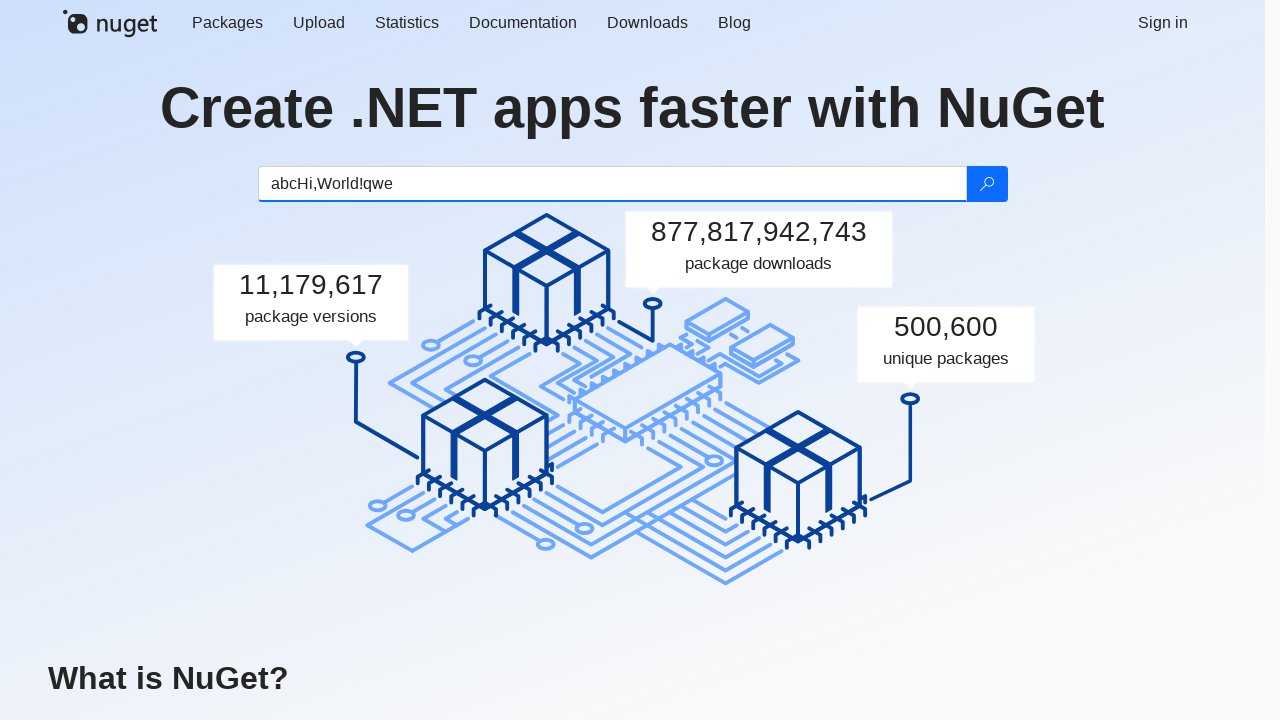

Waited 1000ms
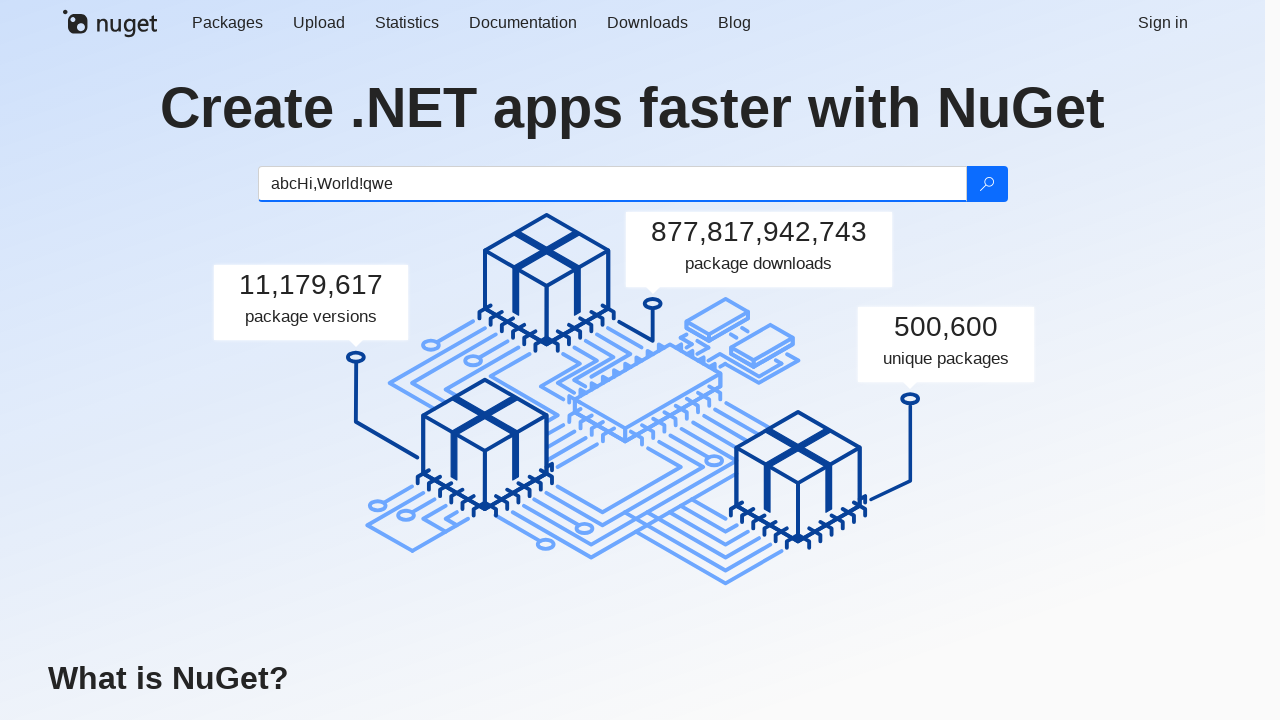

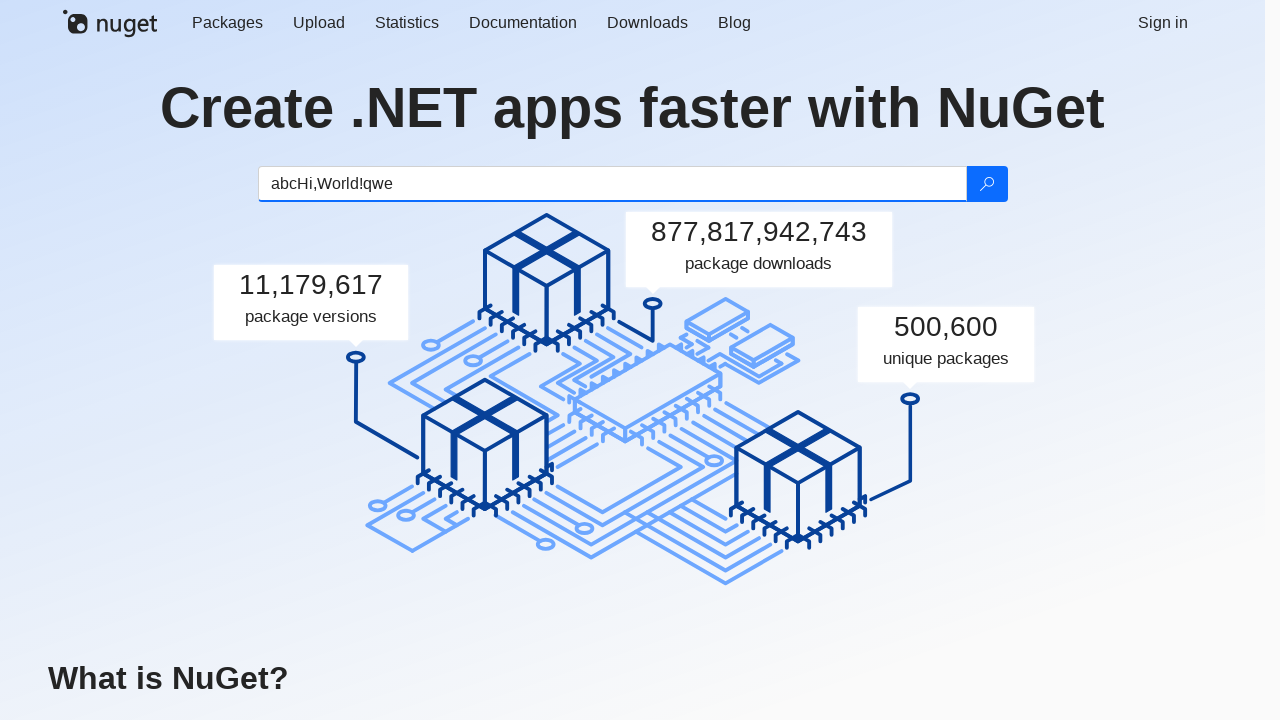